Simple smoke test that launches the Ajio e-commerce website and verifies it loads successfully

Starting URL: https://www.ajio.com/

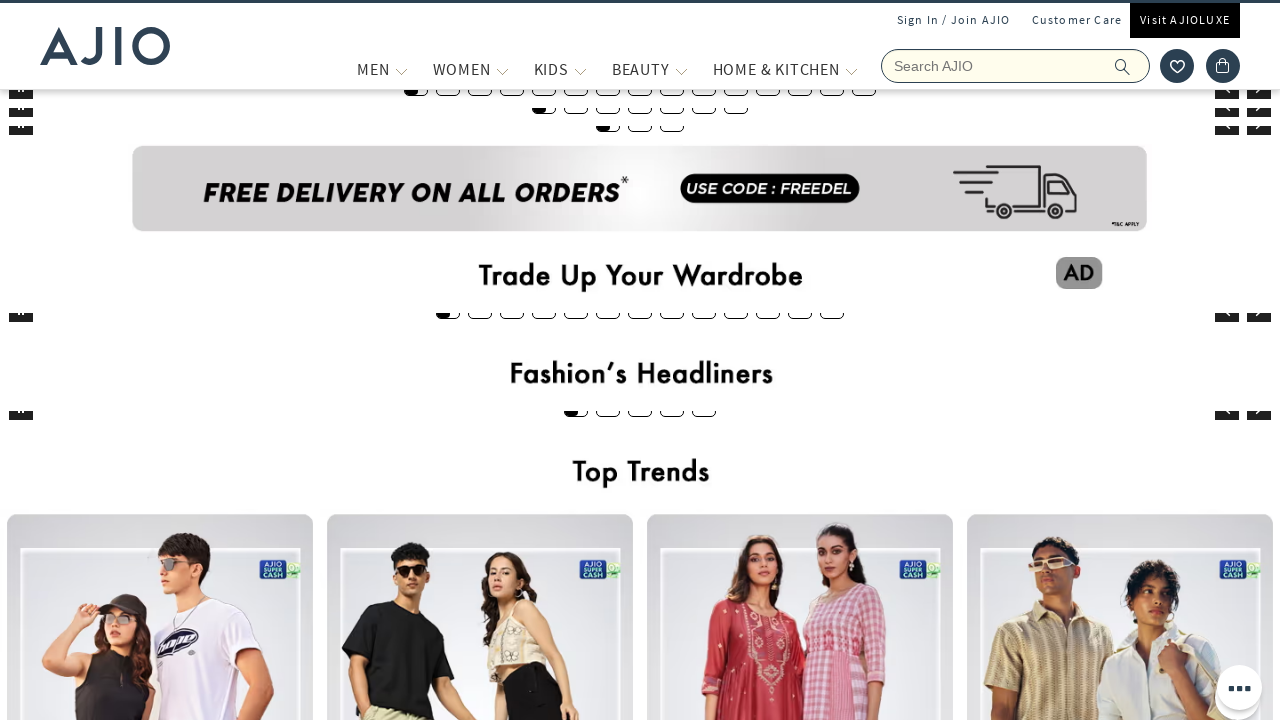

Navigated to Ajio e-commerce website
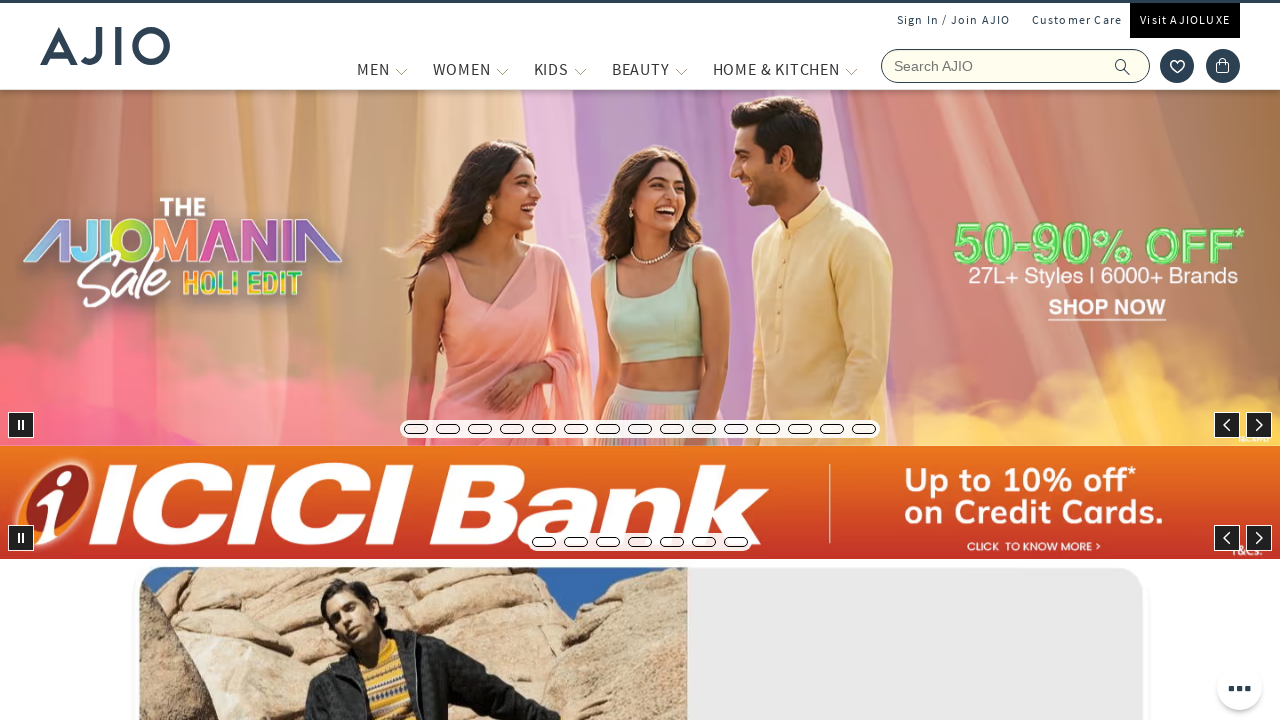

Page fully loaded with networkidle state
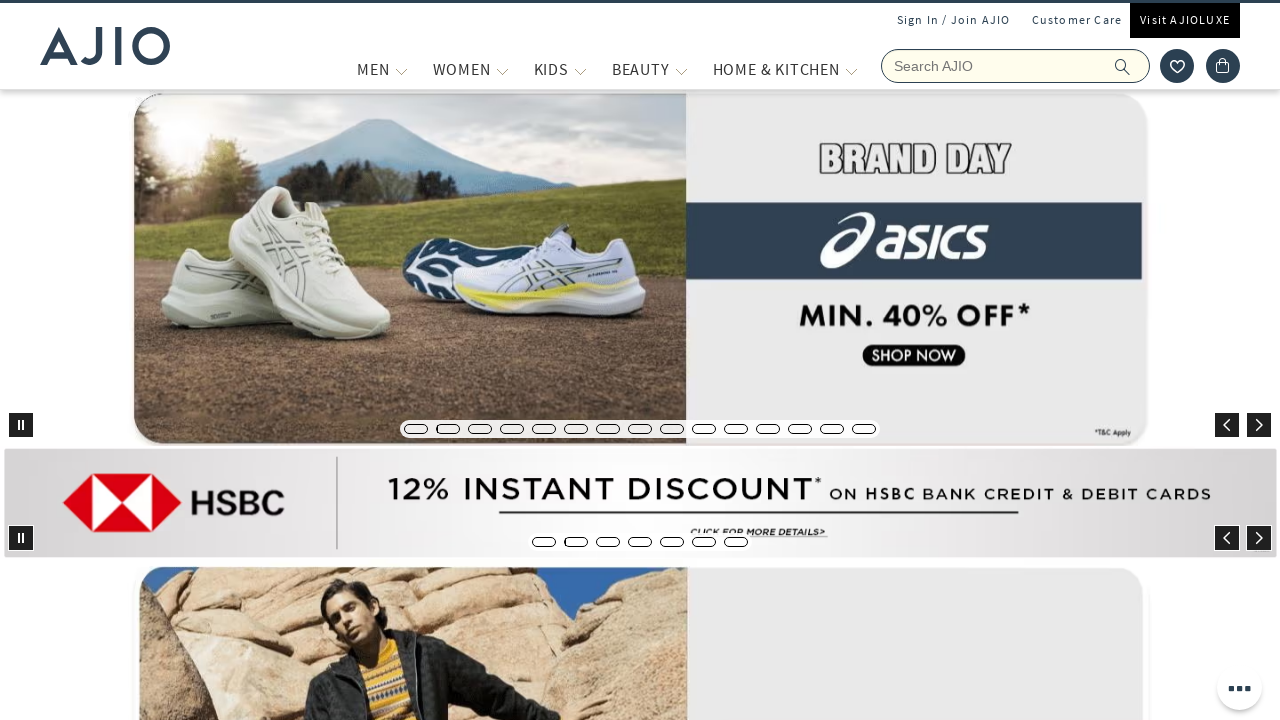

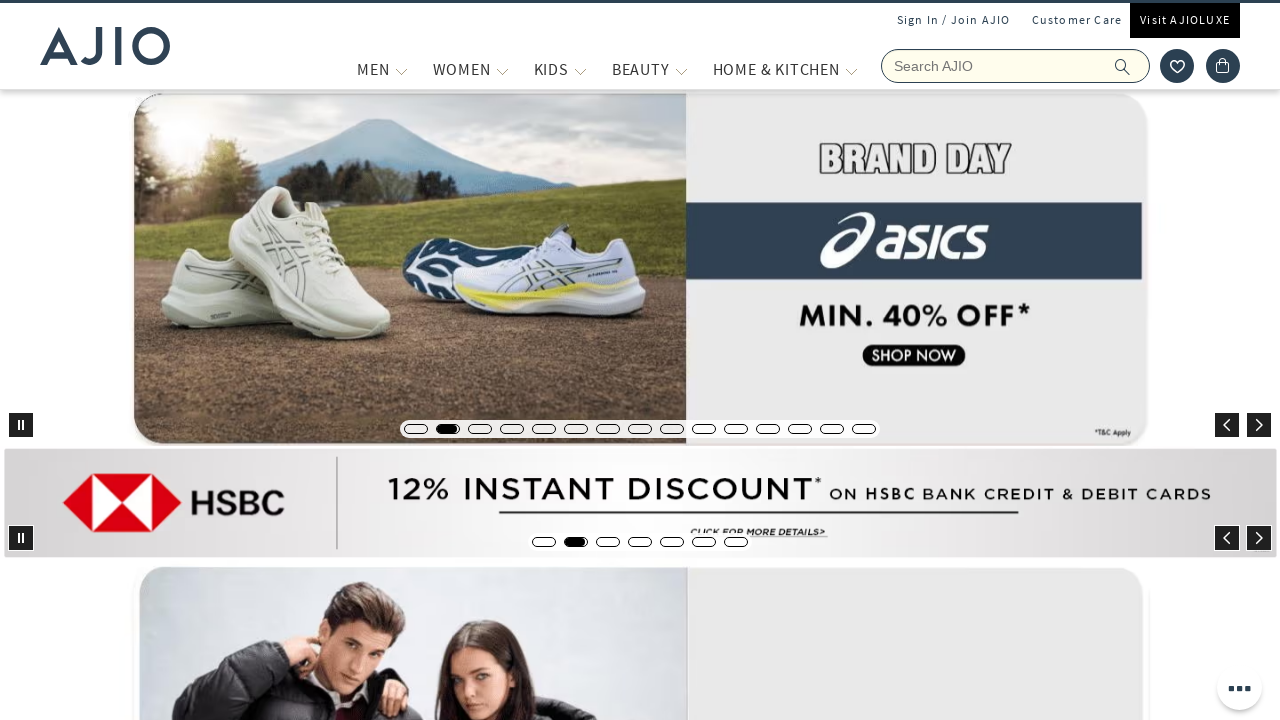